Tests the filter functionality of a web table by searching for a specific item and verifying the filtered results

Starting URL: https://rahulshettyacademy.com/seleniumPractise/#/offers

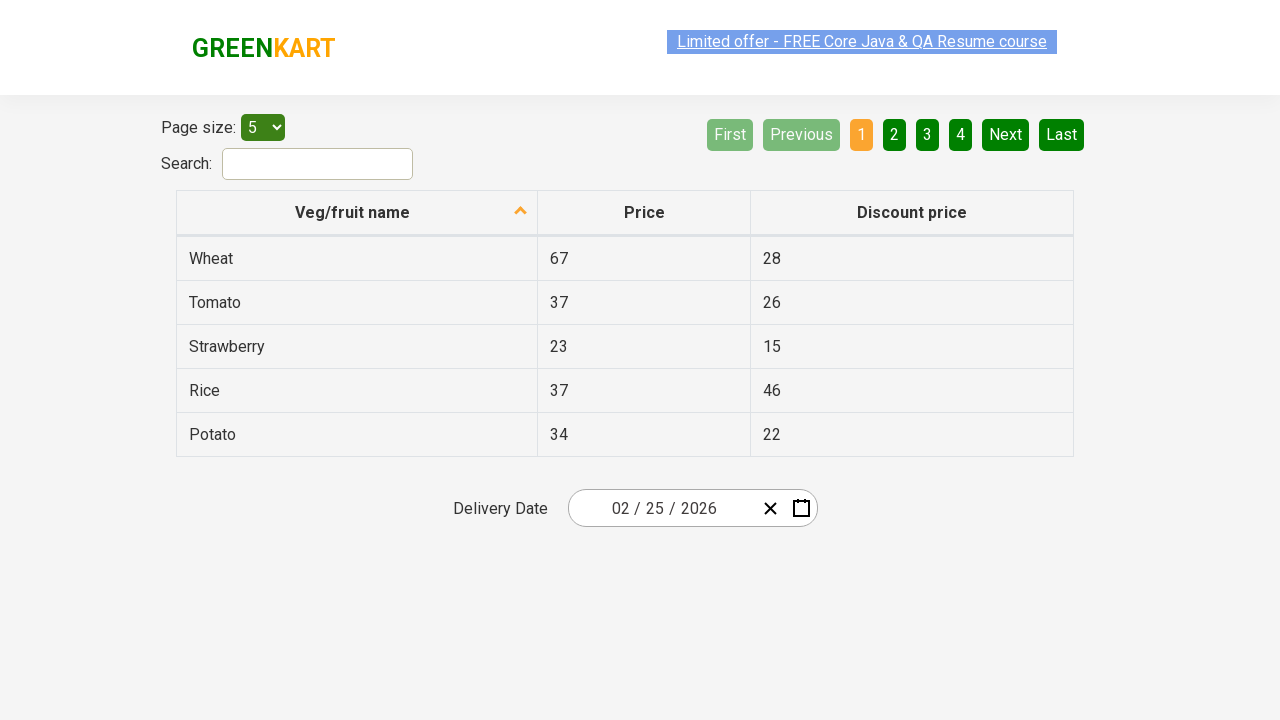

Filled search filter field with 'Rice' on #search-field
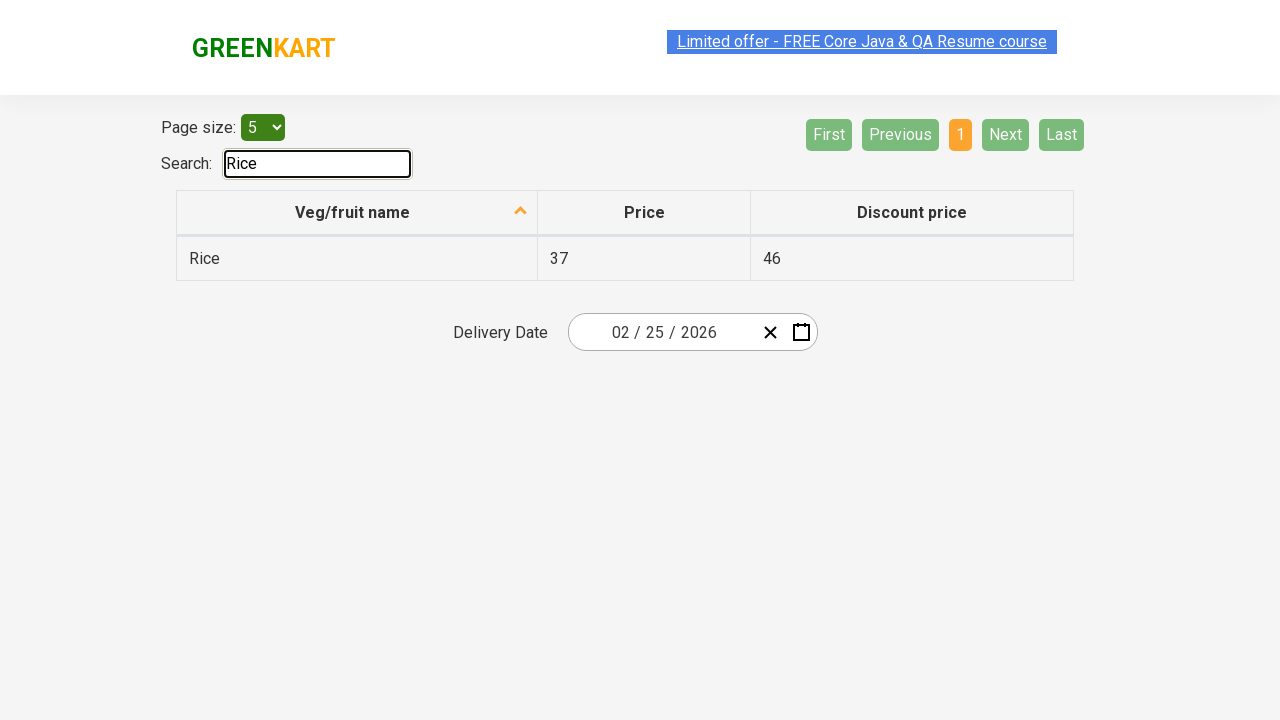

Waited 1000ms for filter to apply to web table
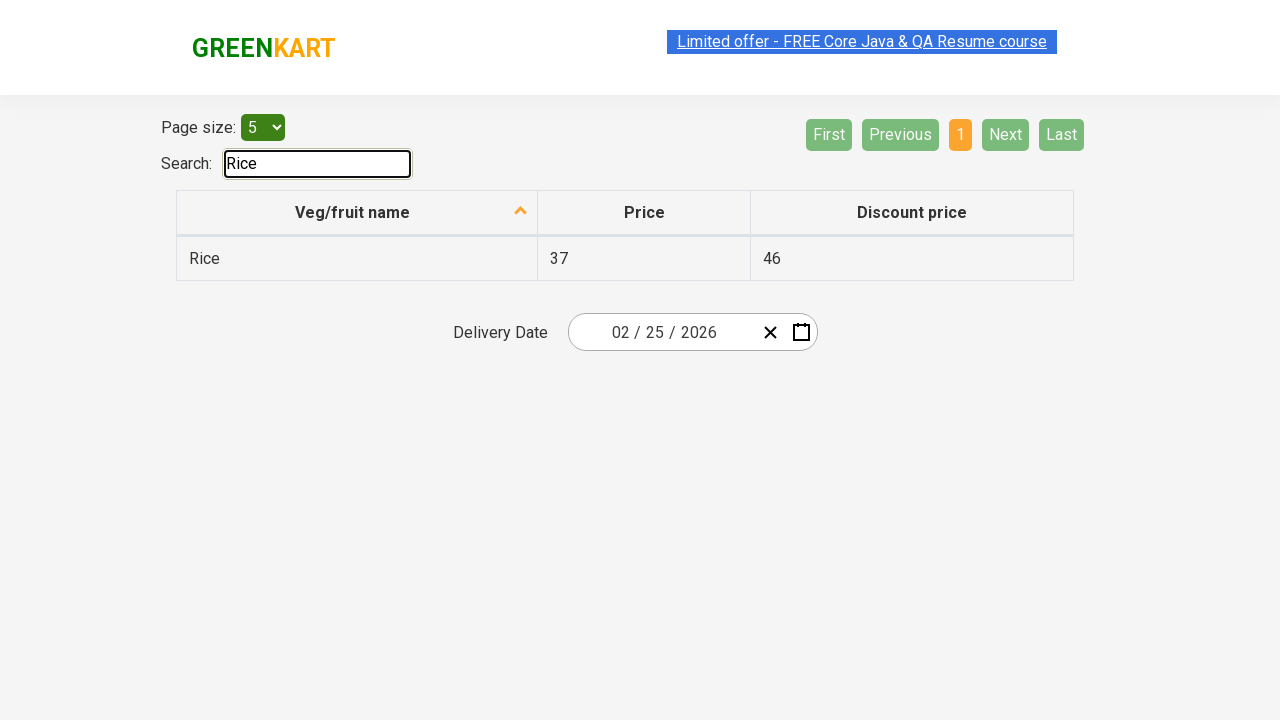

Retrieved all filtered table items
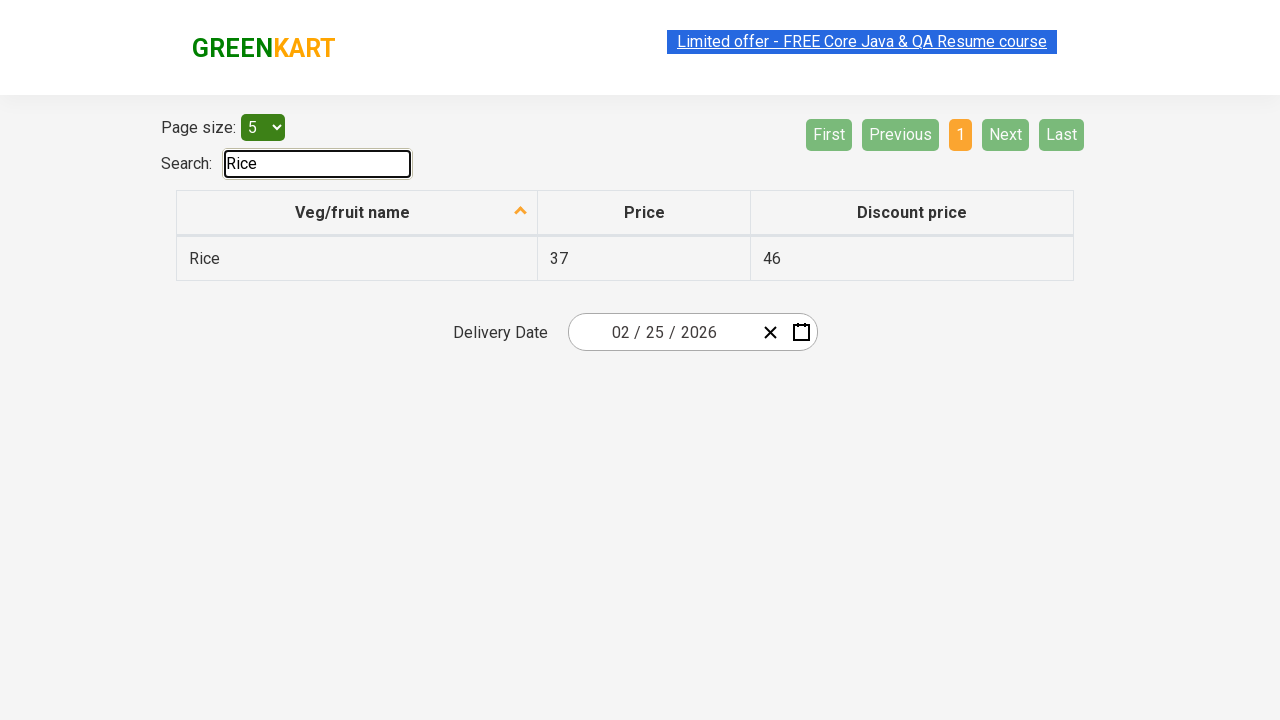

Verified table item contains 'Rice': Rice
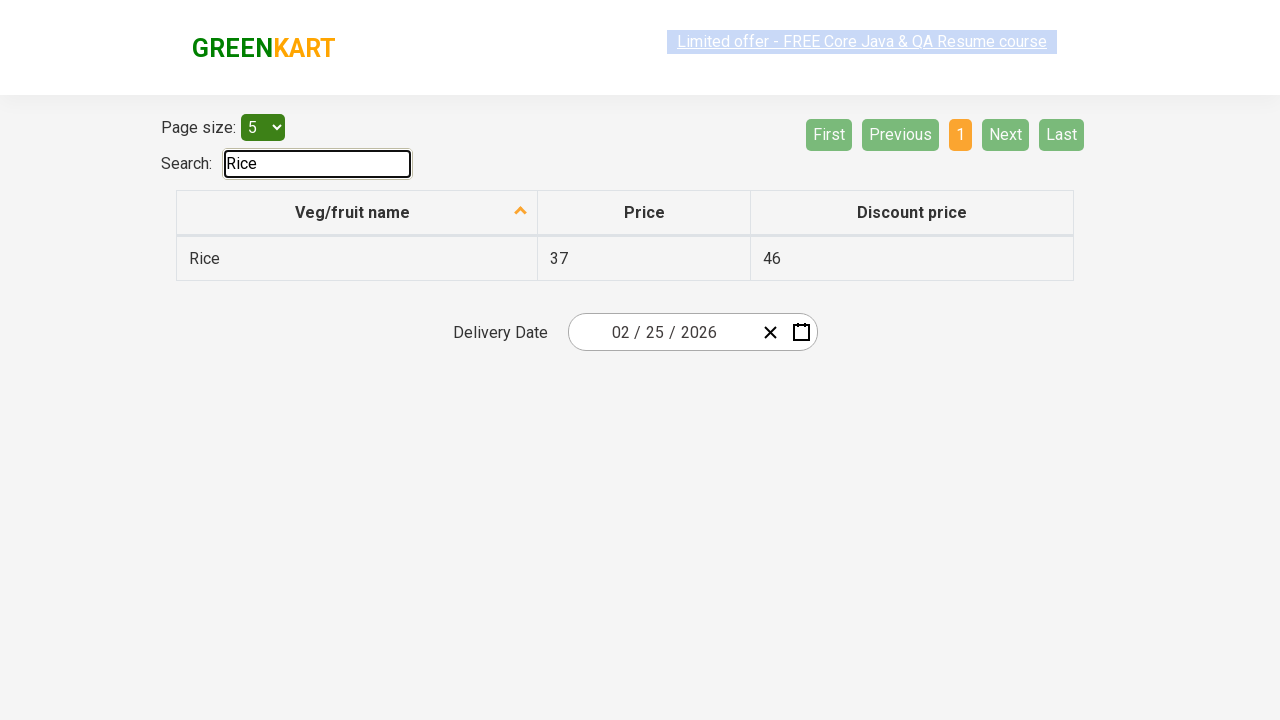

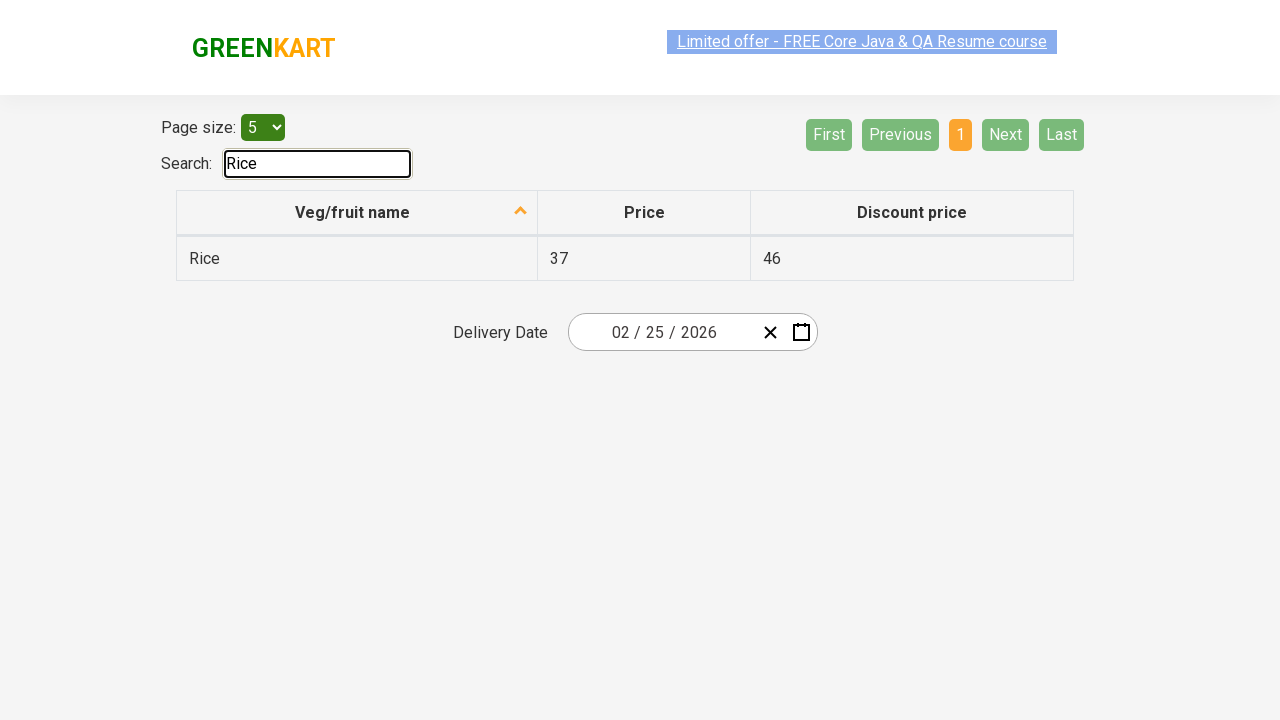